Tests drag and drop functionality on jQuery UI demo page by dragging an element from source to target location

Starting URL: https://jqueryui.com/droppable/

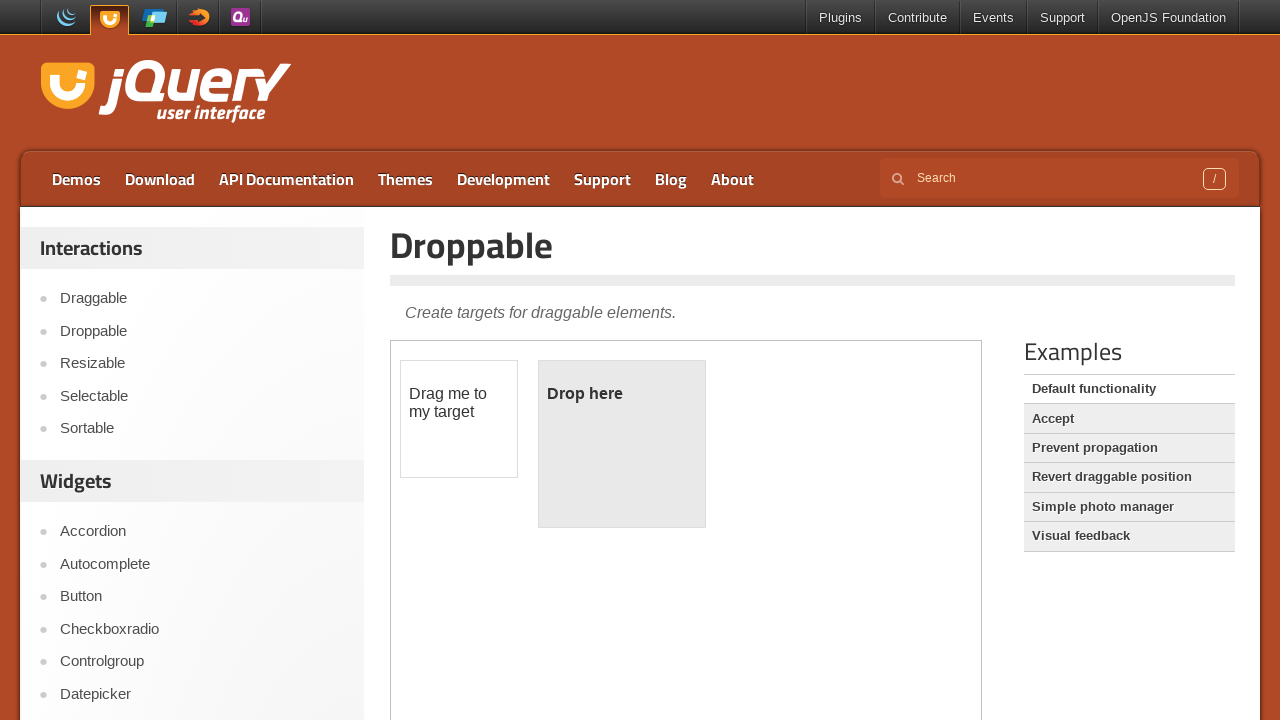

Located iframe containing drag and drop demo
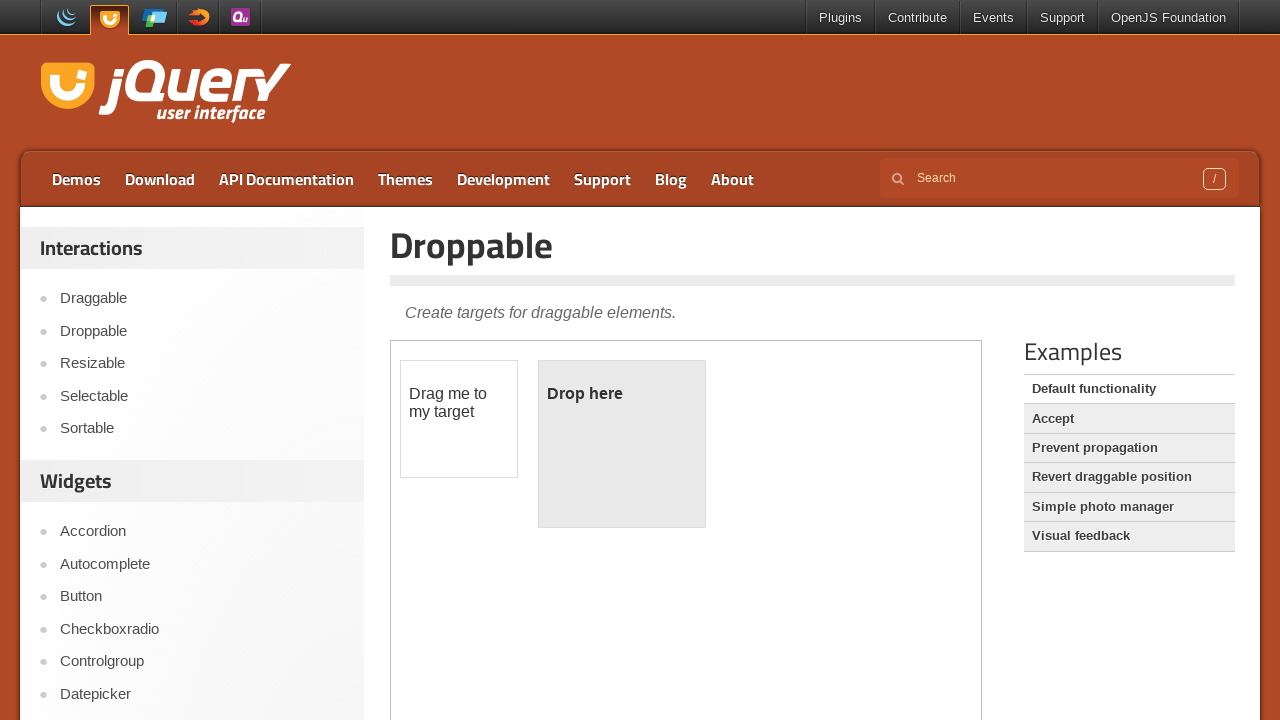

Located draggable element with id 'draggable'
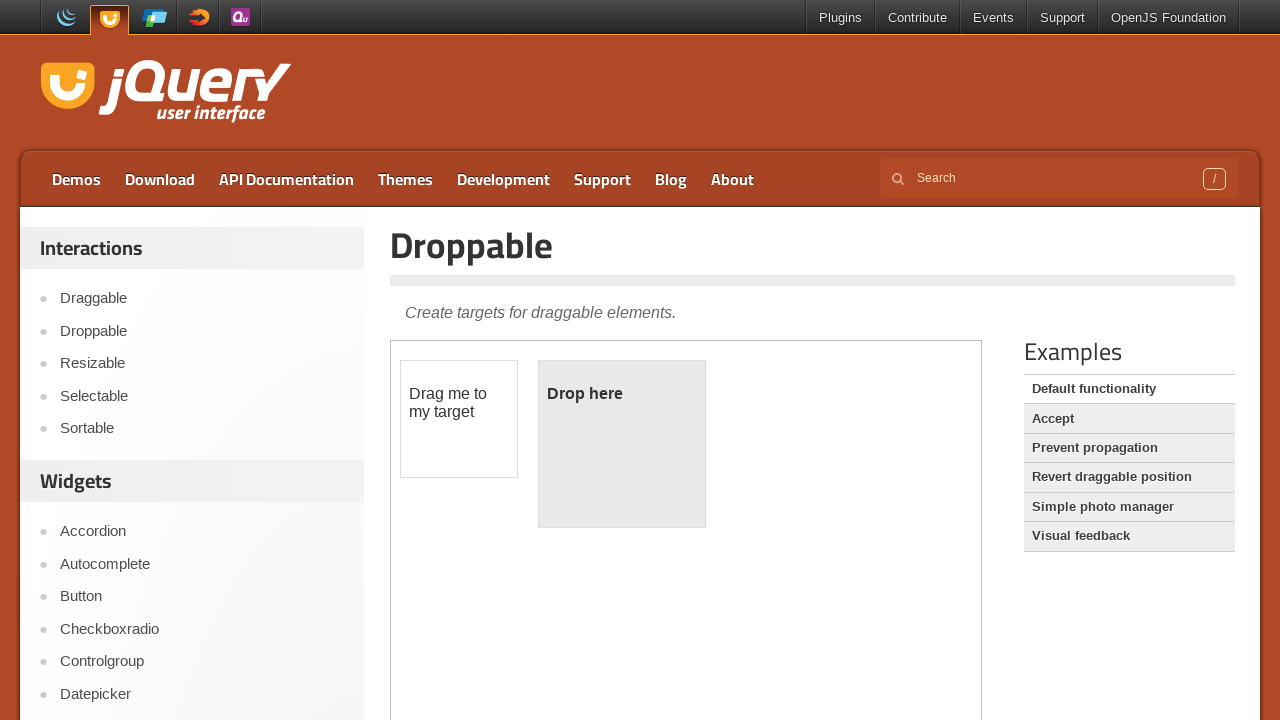

Located droppable target element with id 'droppable'
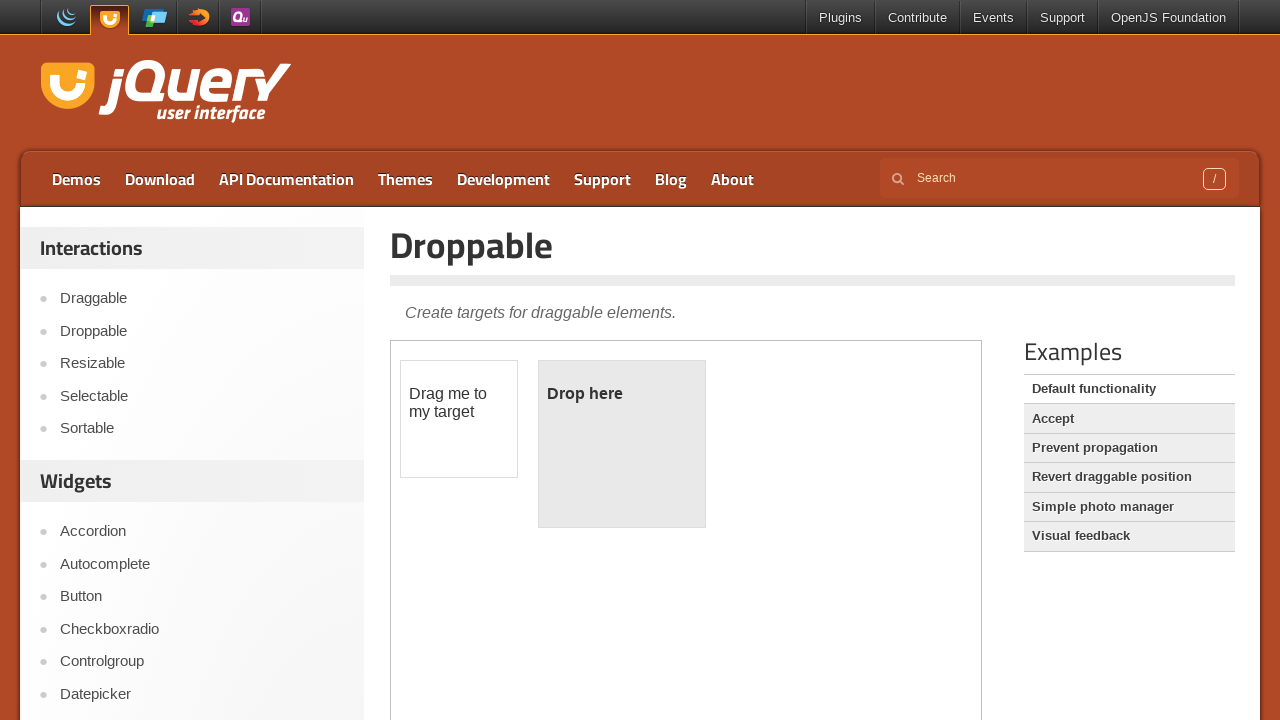

Dragged element from source to droppable target location at (622, 444)
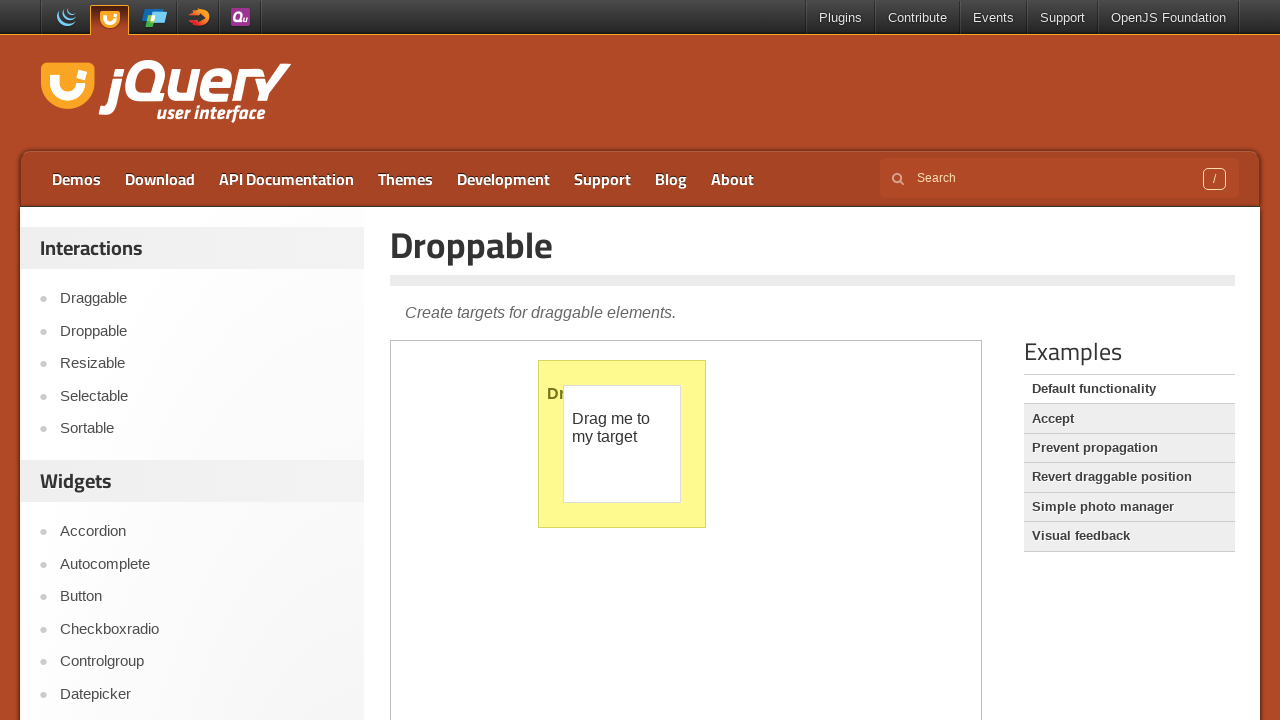

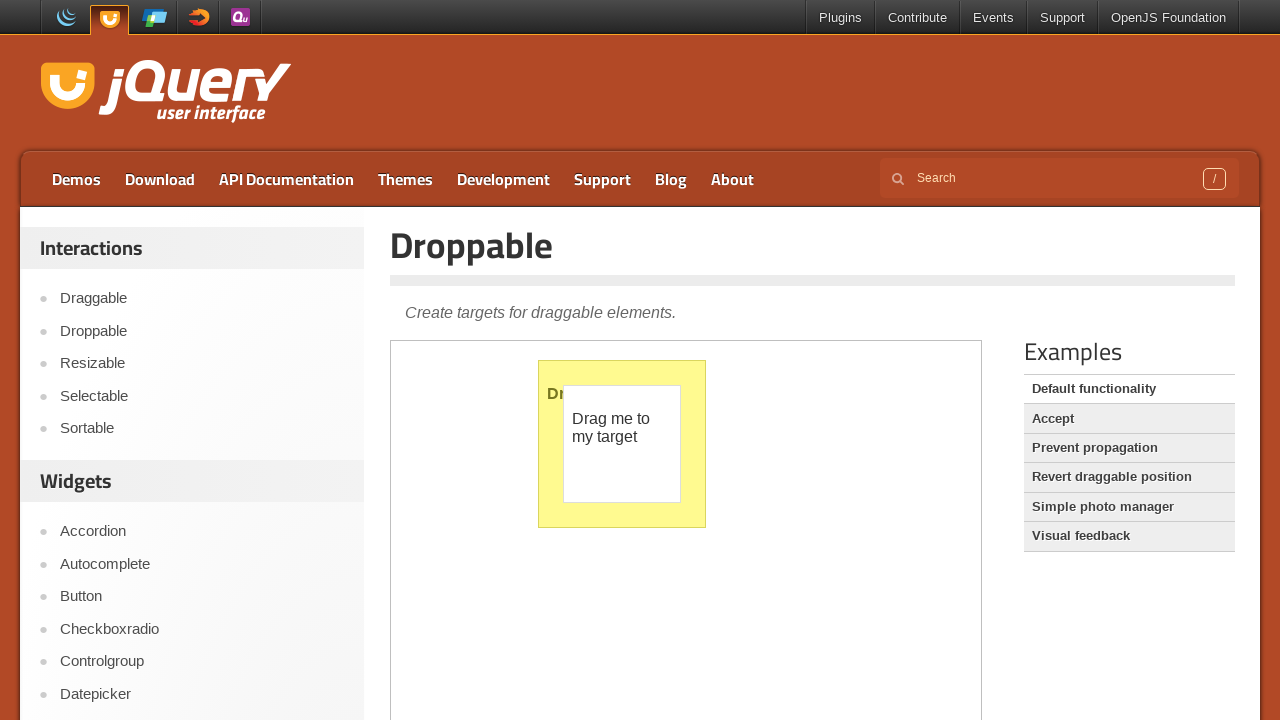